Tests stale element handling by removing a checkbox, waiting for it to disappear, then adding it back and verifying it's visible again

Starting URL: http://the-internet.herokuapp.com/dynamic_controls

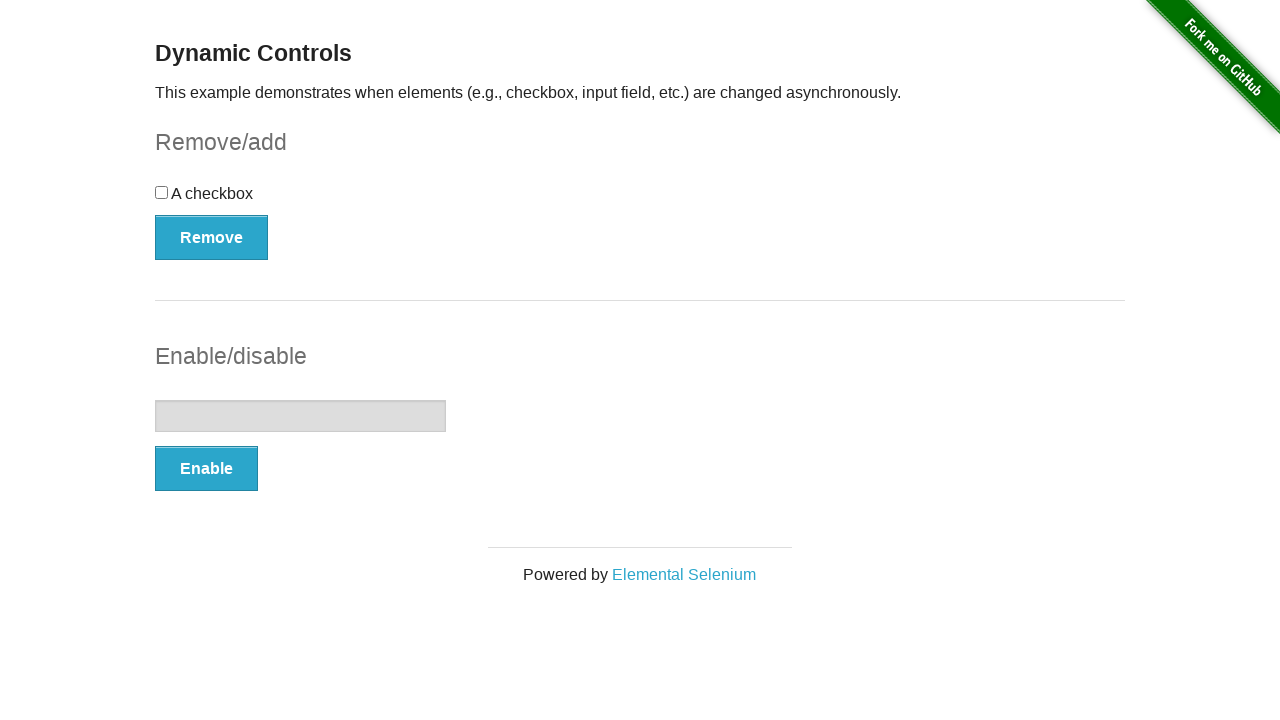

Clicked Remove button to remove the checkbox at (212, 237) on xpath=//button[contains(text(),'Remove')]
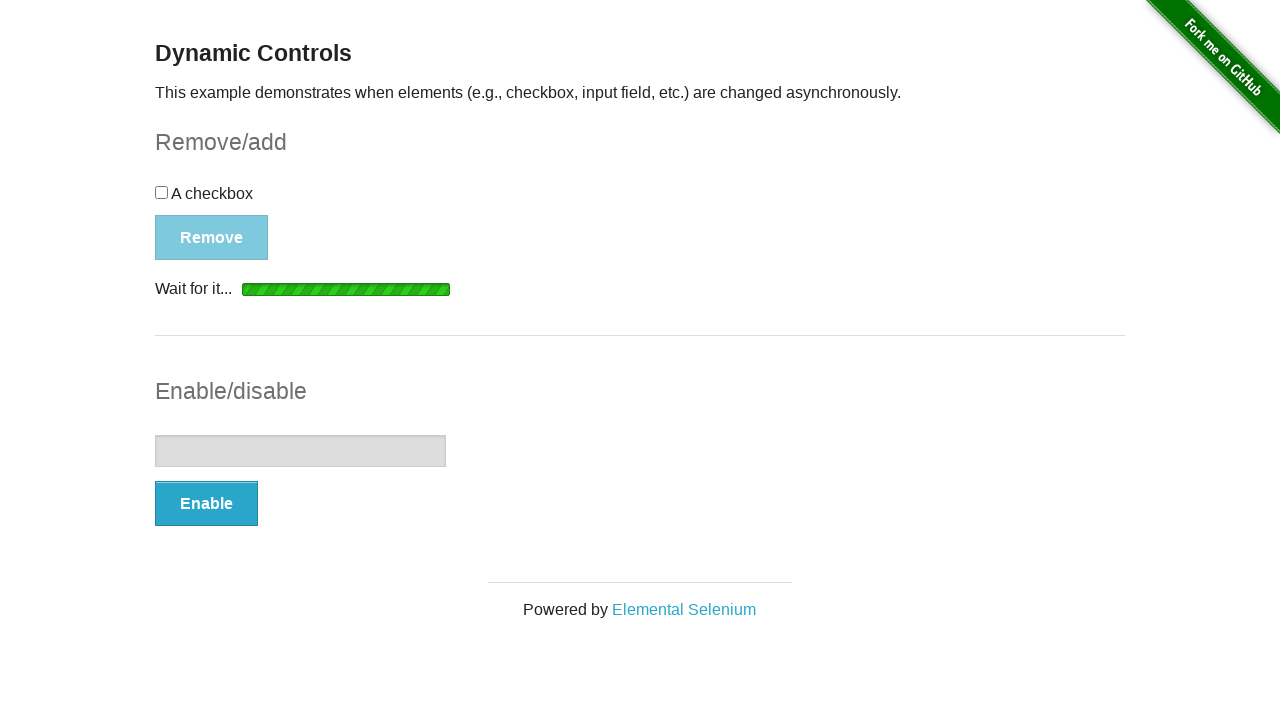

Waited for checkbox to disappear from DOM
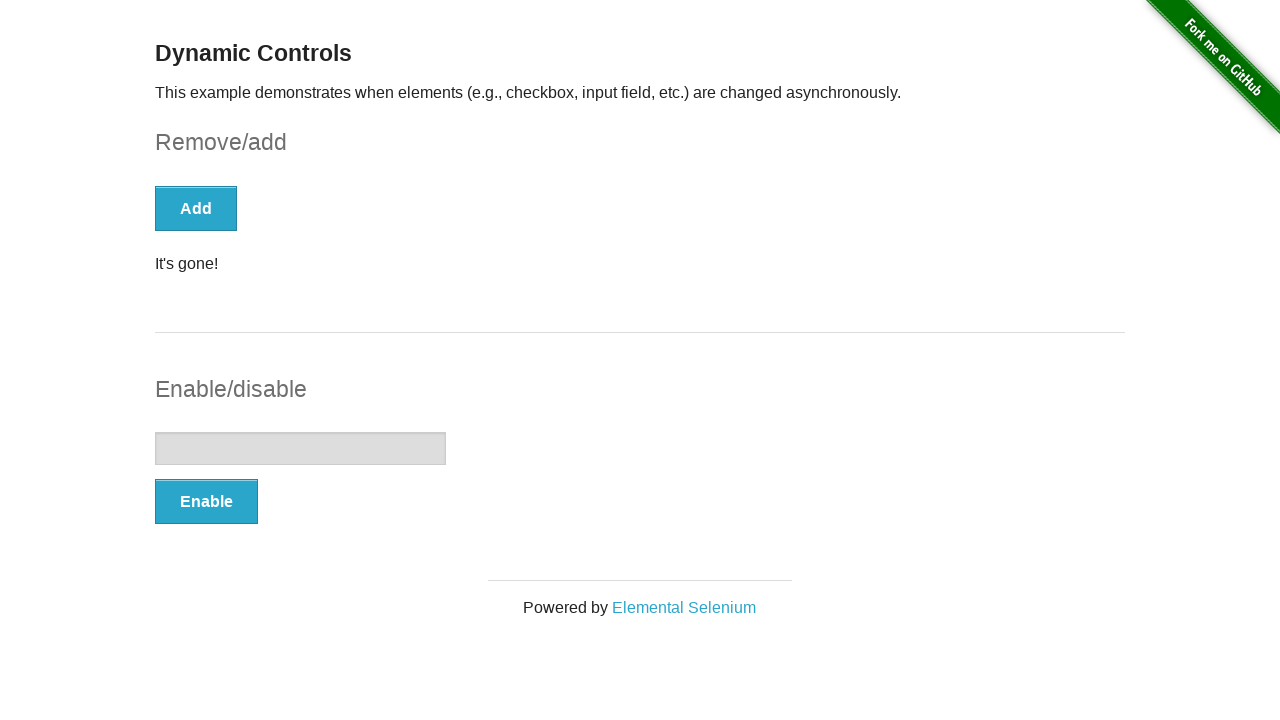

Clicked Add button to restore the checkbox at (196, 208) on xpath=//button[contains(text(),'Add')]
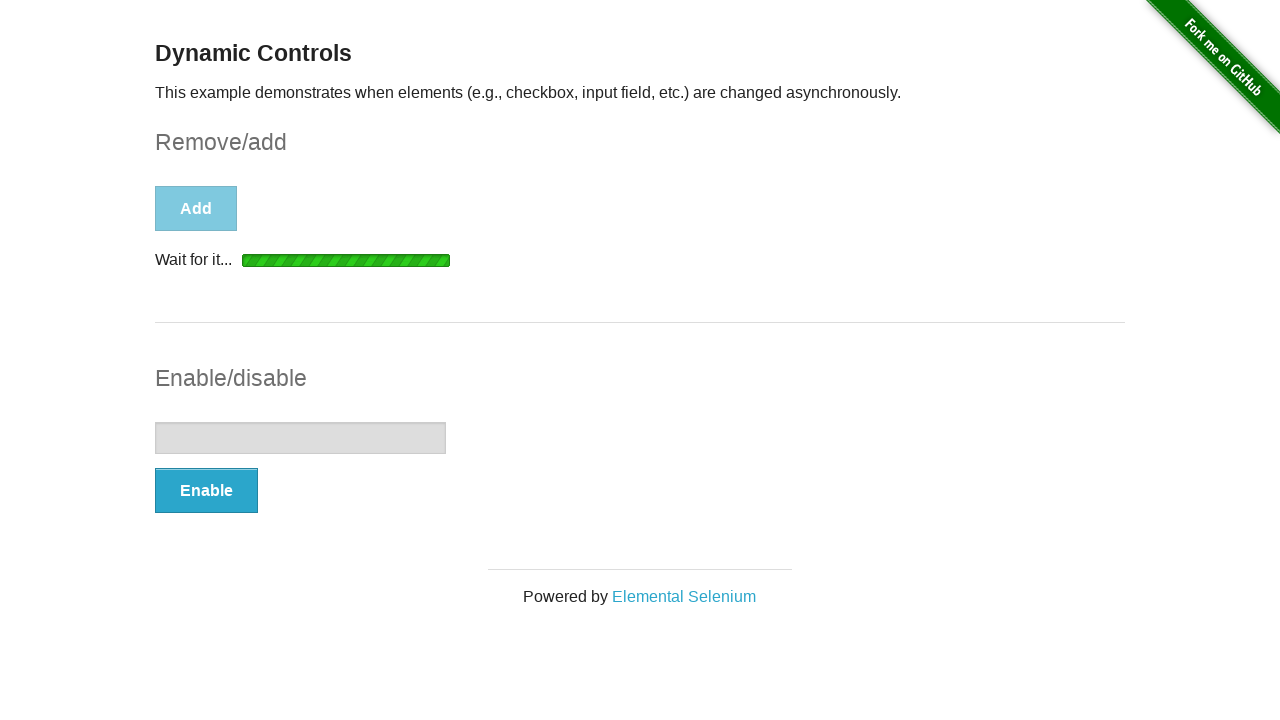

Waited for checkbox to reappear and become visible
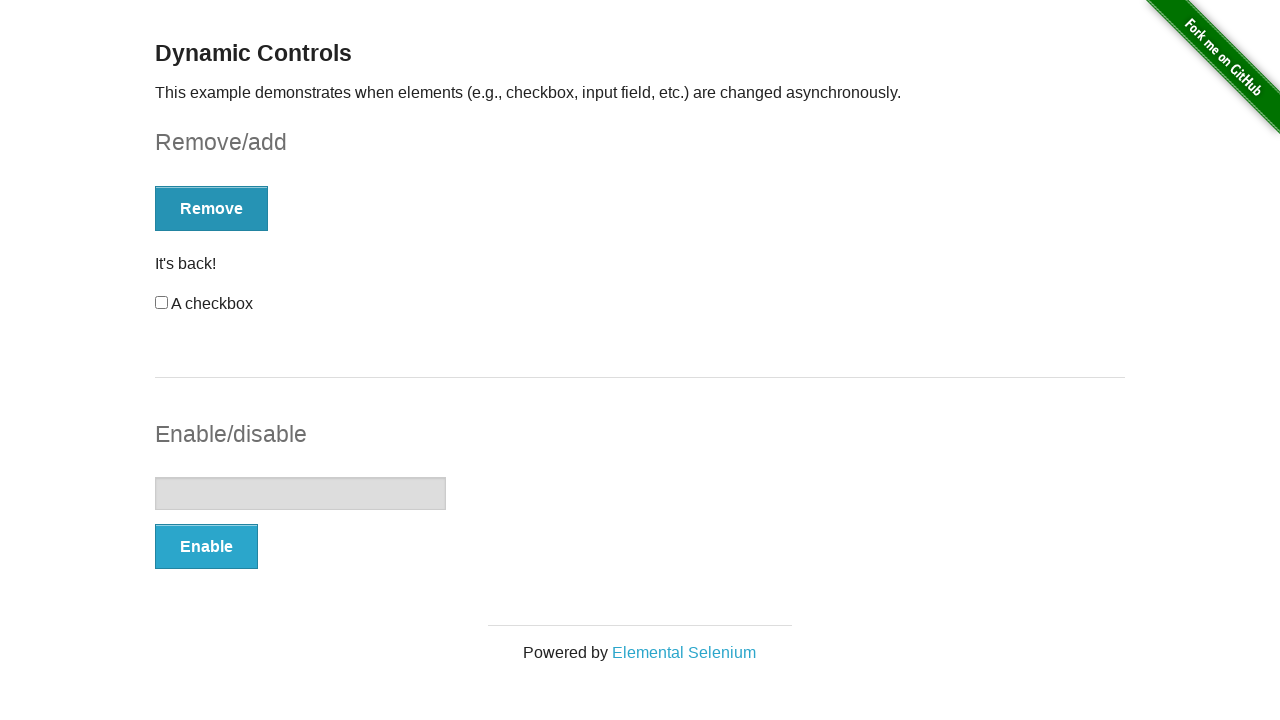

Verified that checkbox is visible on the page
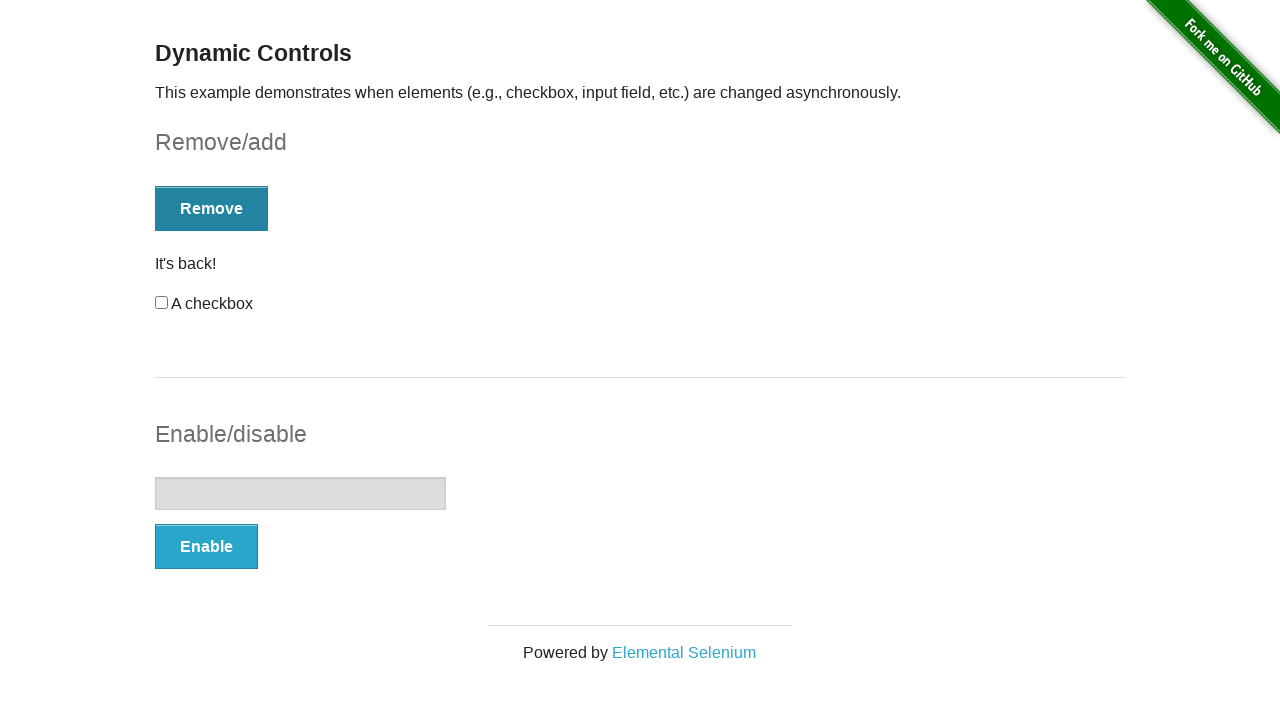

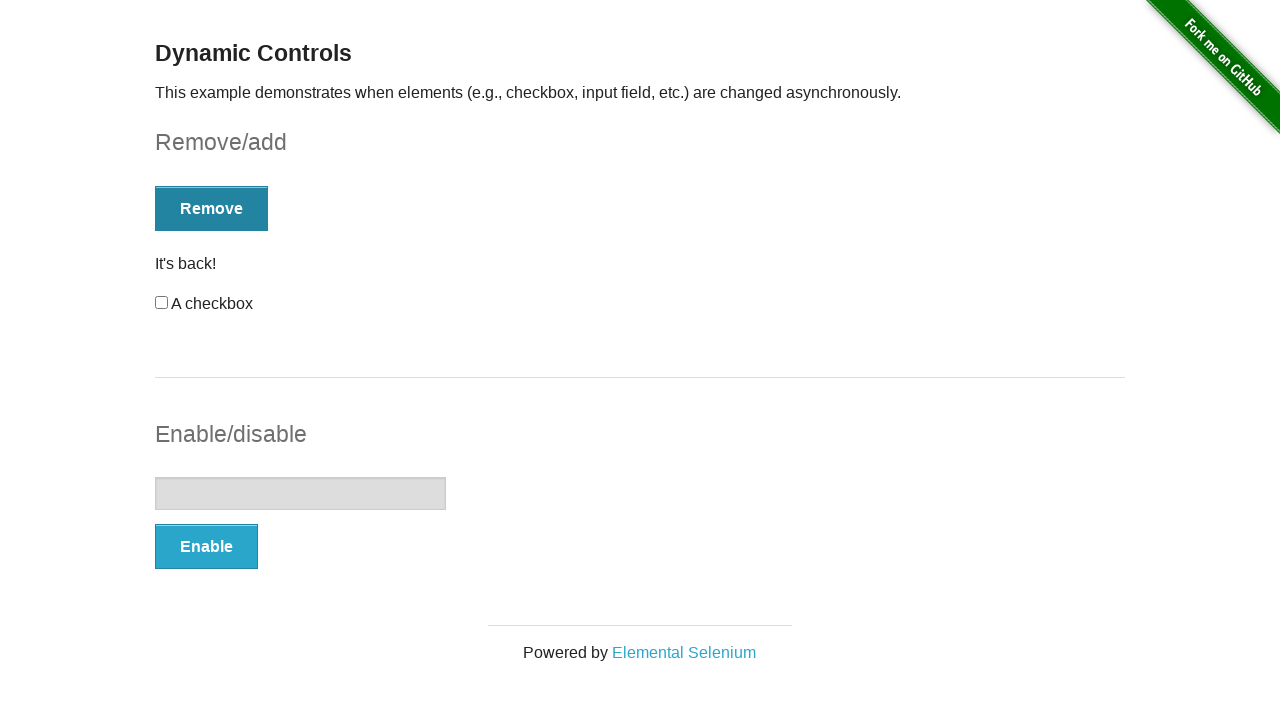